Tests a Todo List application by adding three todo items (buy some cheese, feed the cat, book a doctors appointment) and verifies the items counter reflects 3 items left

Starting URL: https://todo-app.serenity-js.org/

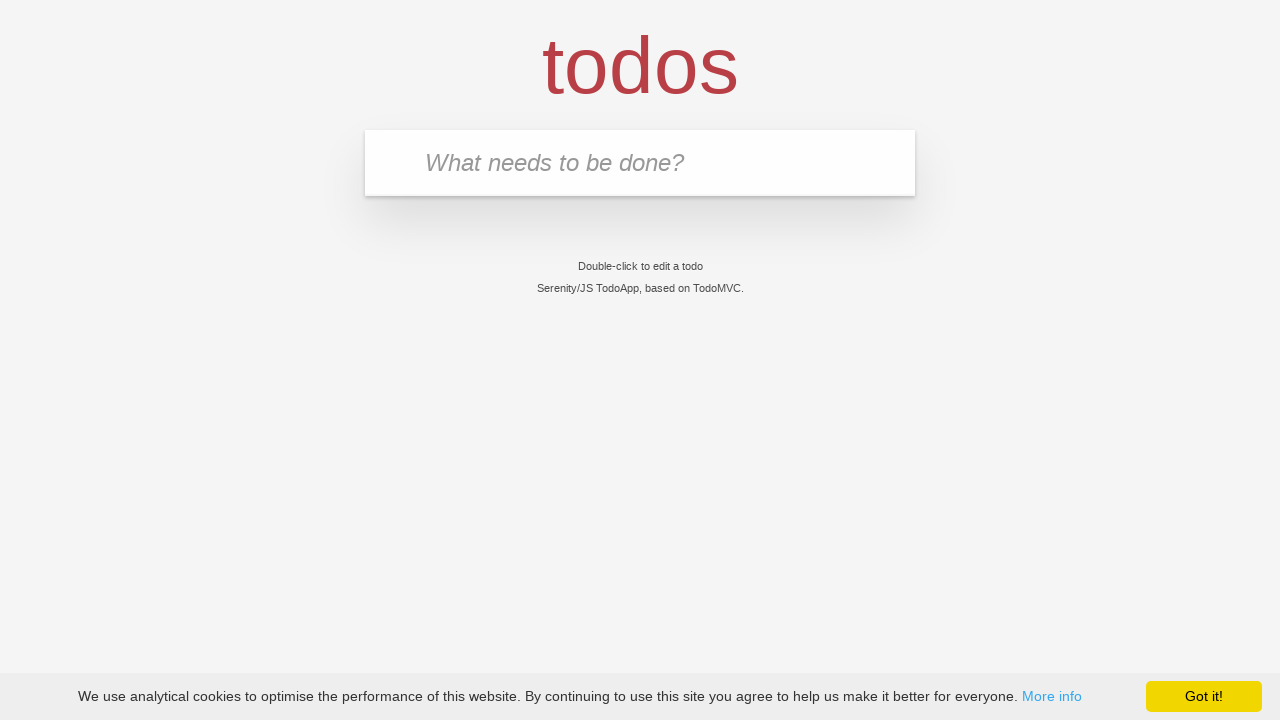

Todo input field is available
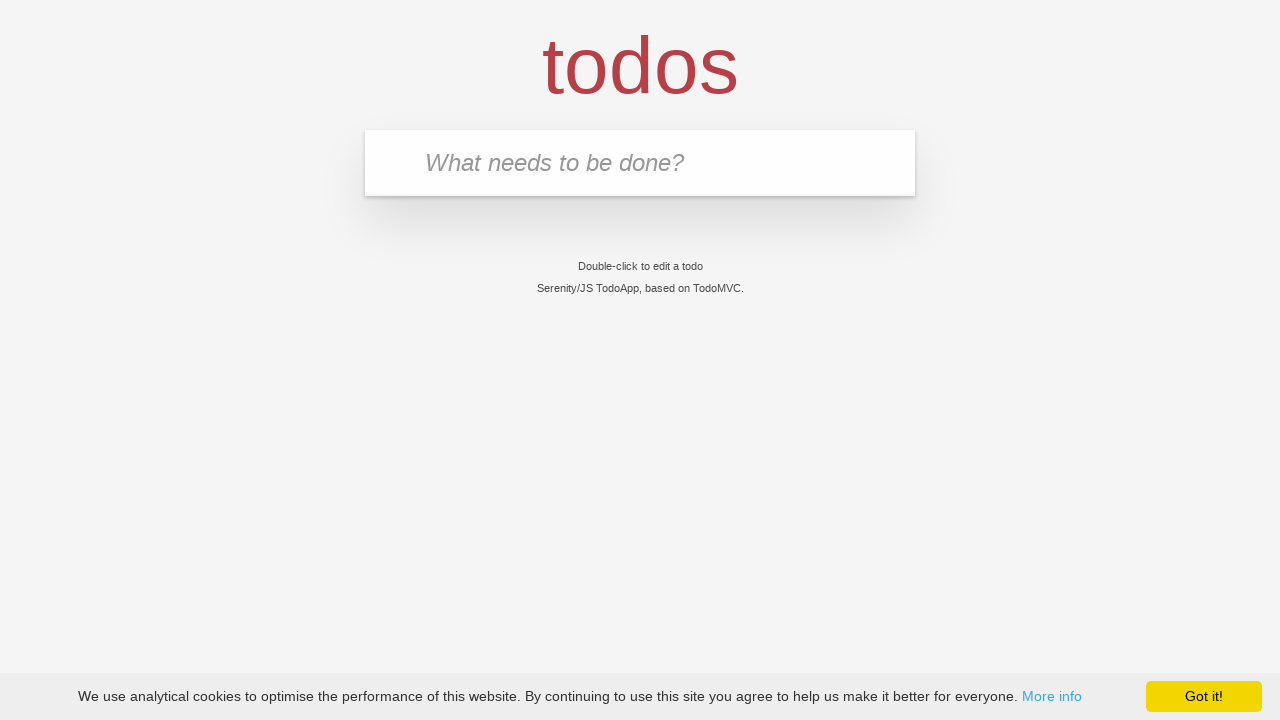

Filled input field with 'buy some cheese' on input[placeholder='What needs to be done?']
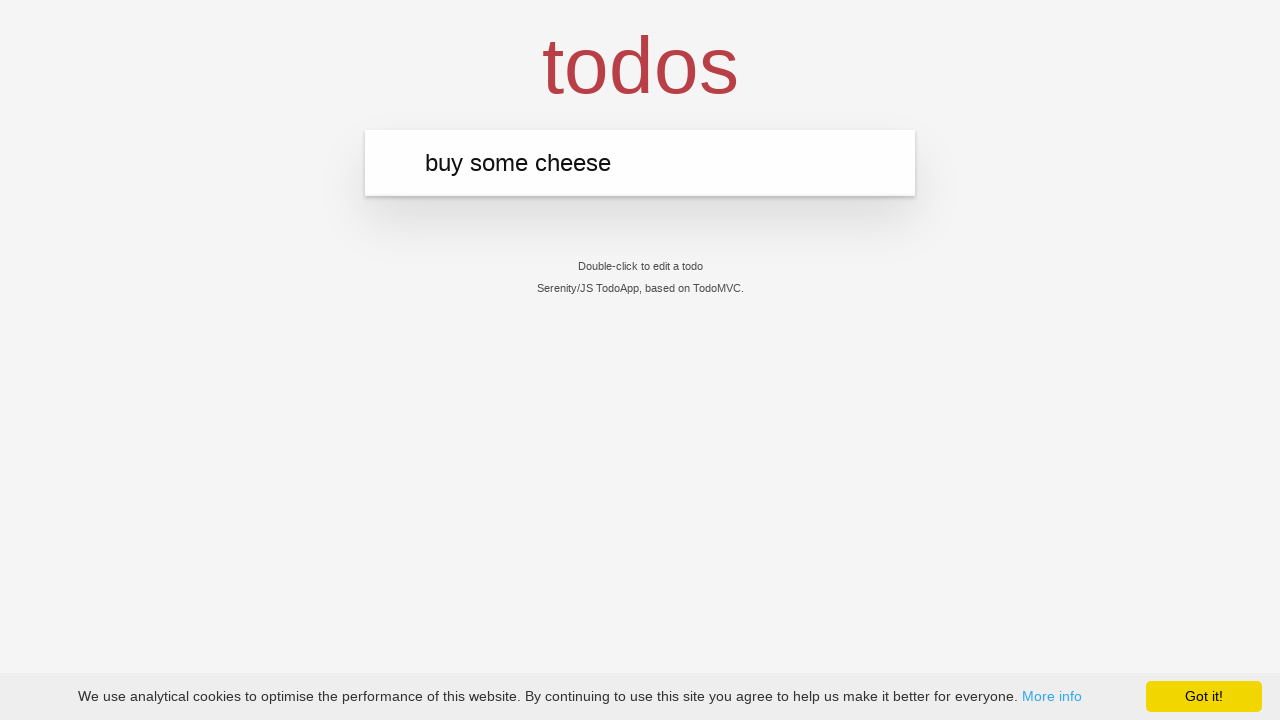

Pressed Enter to add first todo item on input[placeholder='What needs to be done?']
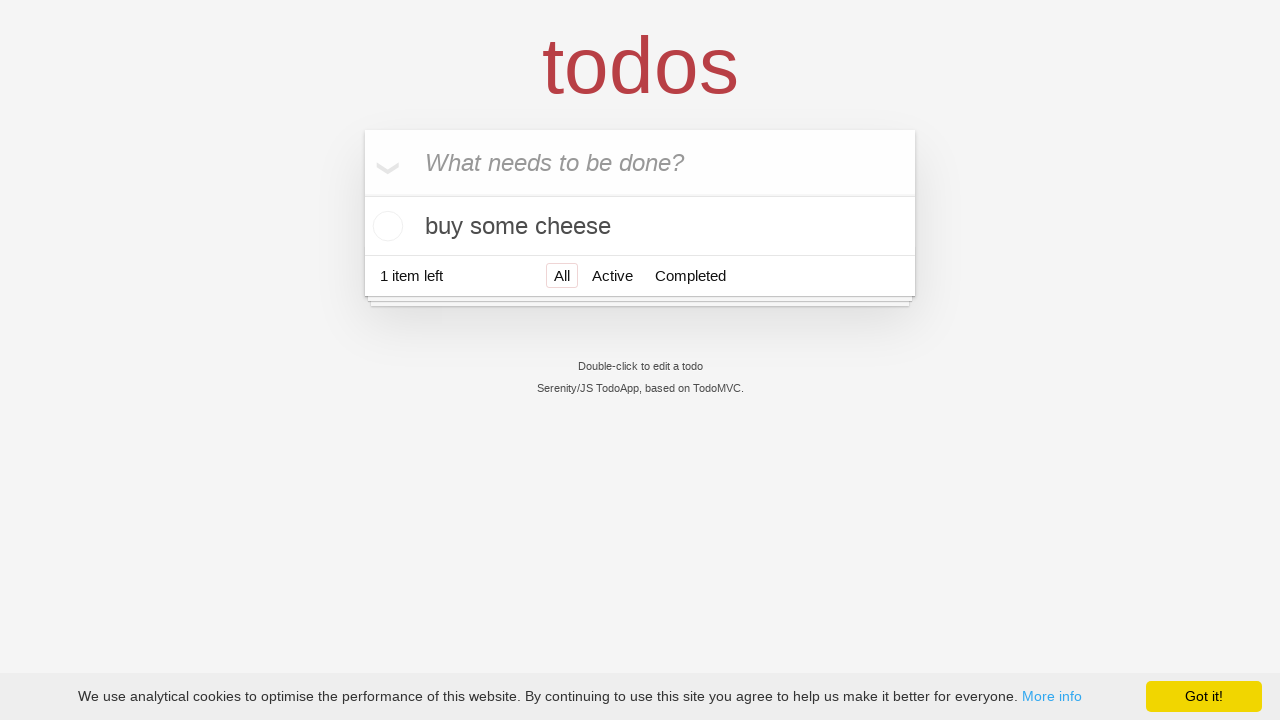

First todo item 'buy some cheese' appeared in the list
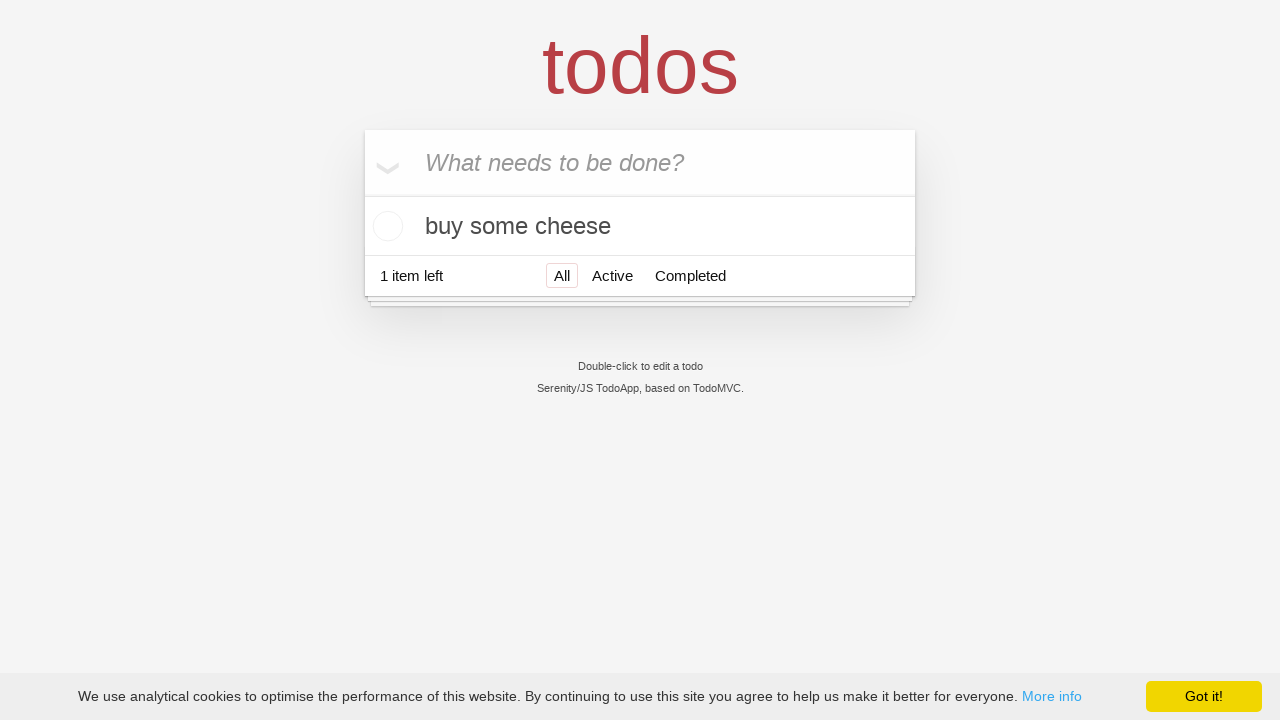

Filled input field with 'feed the cat' on input[placeholder='What needs to be done?']
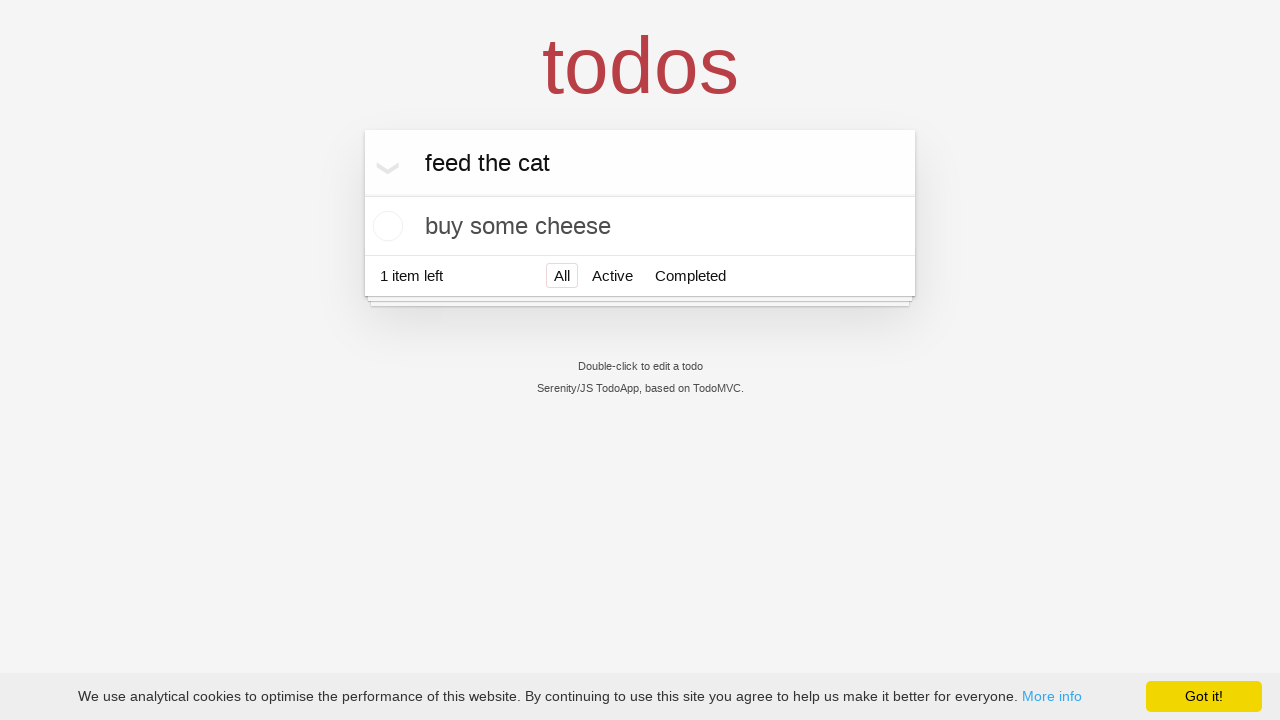

Pressed Enter to add second todo item on input[placeholder='What needs to be done?']
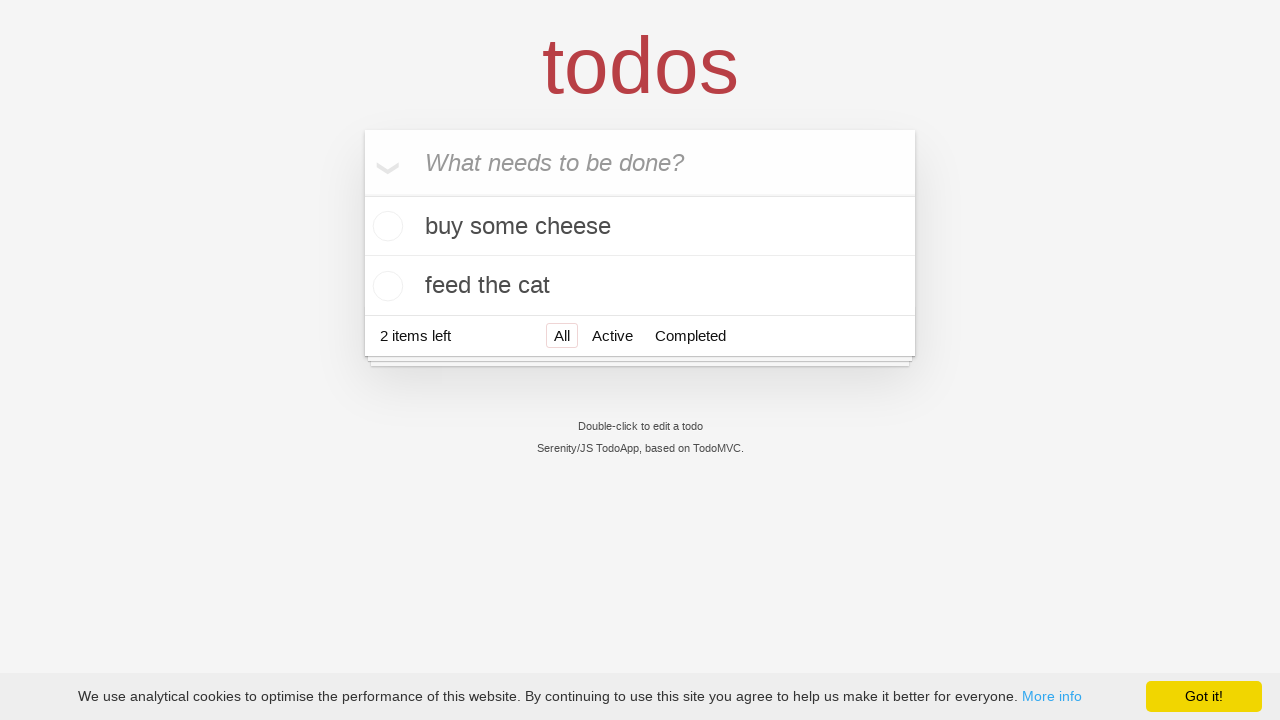

Second todo item 'feed the cat' appeared in the list
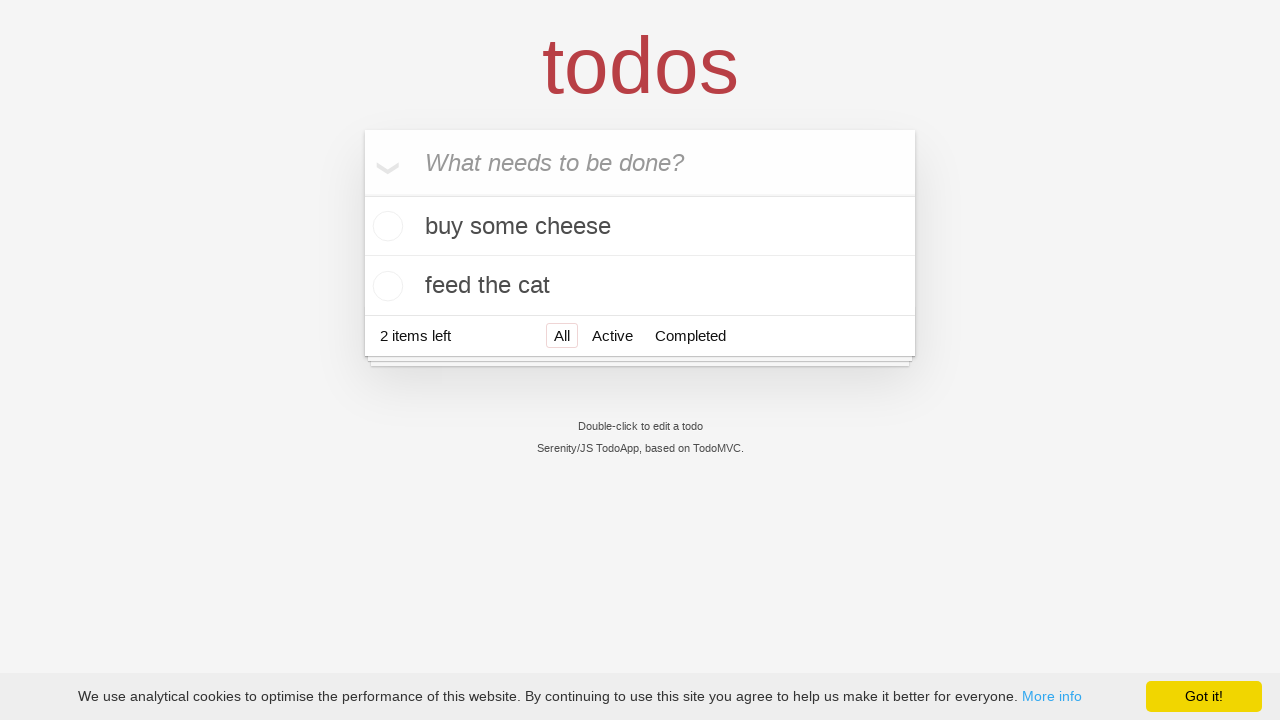

Filled input field with 'book a doctors appointment' on input[placeholder='What needs to be done?']
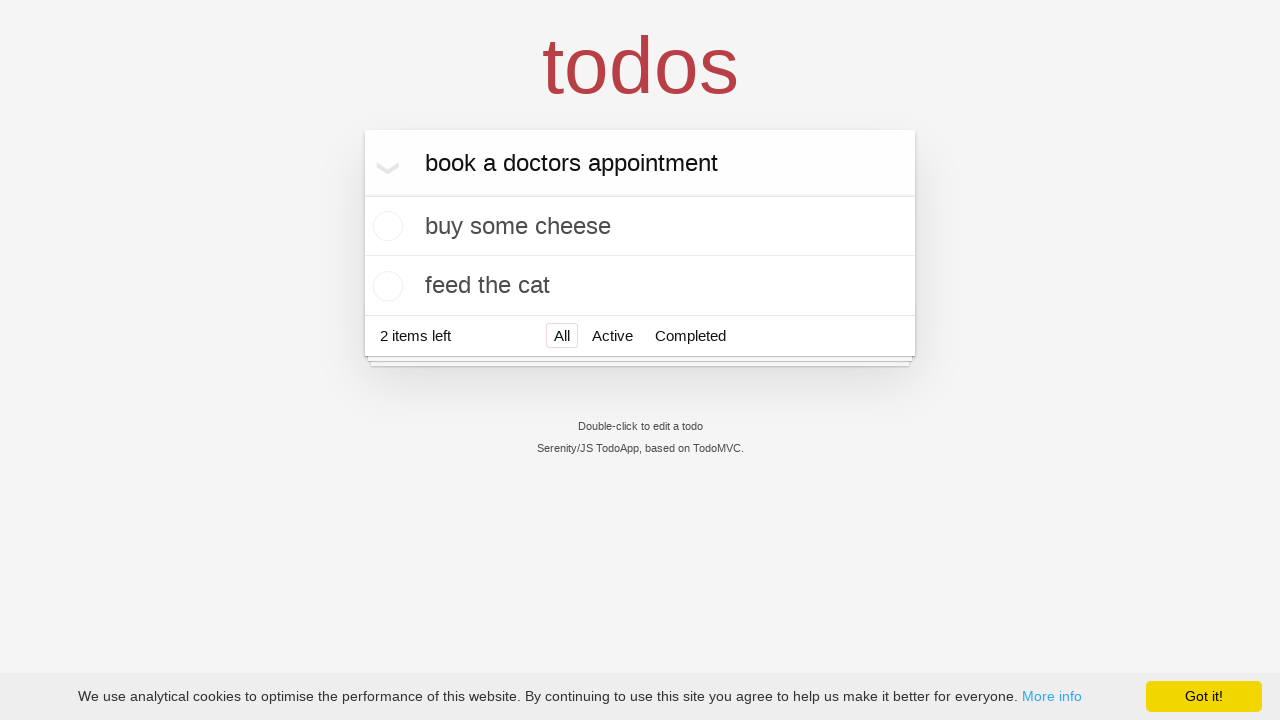

Pressed Enter to add third todo item on input[placeholder='What needs to be done?']
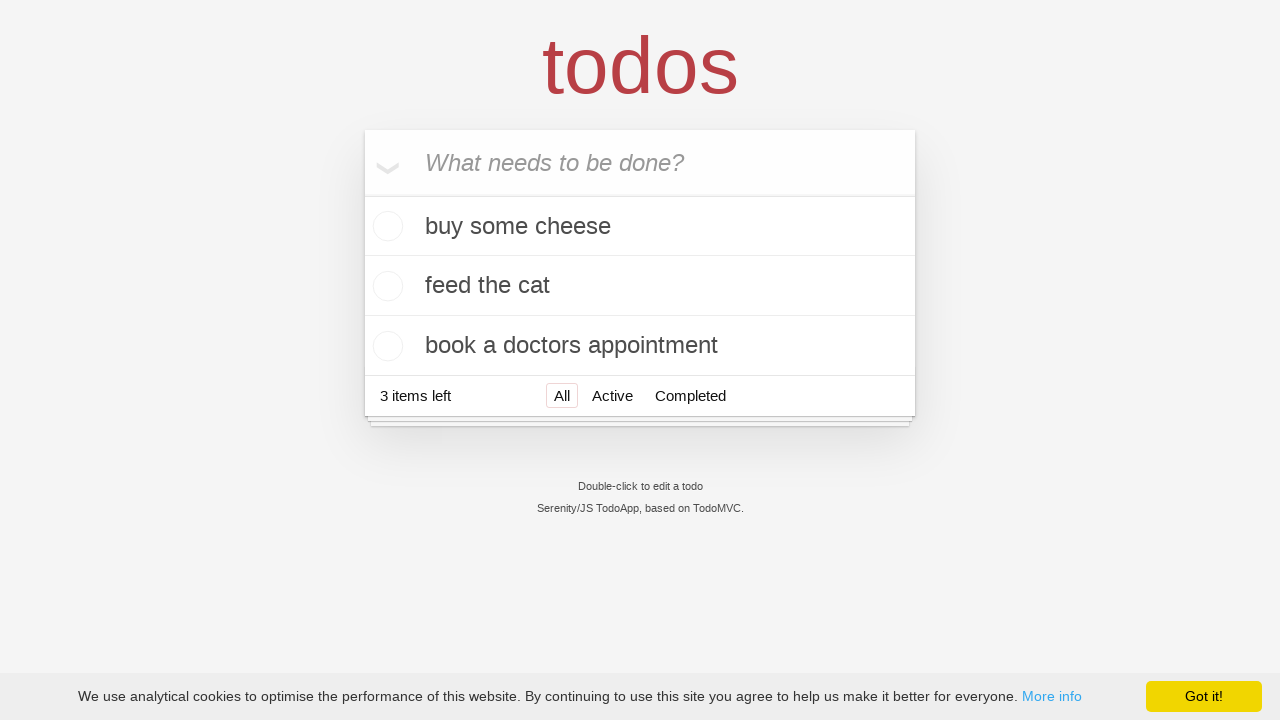

Third todo item 'book a doctors appointment' appeared in the list
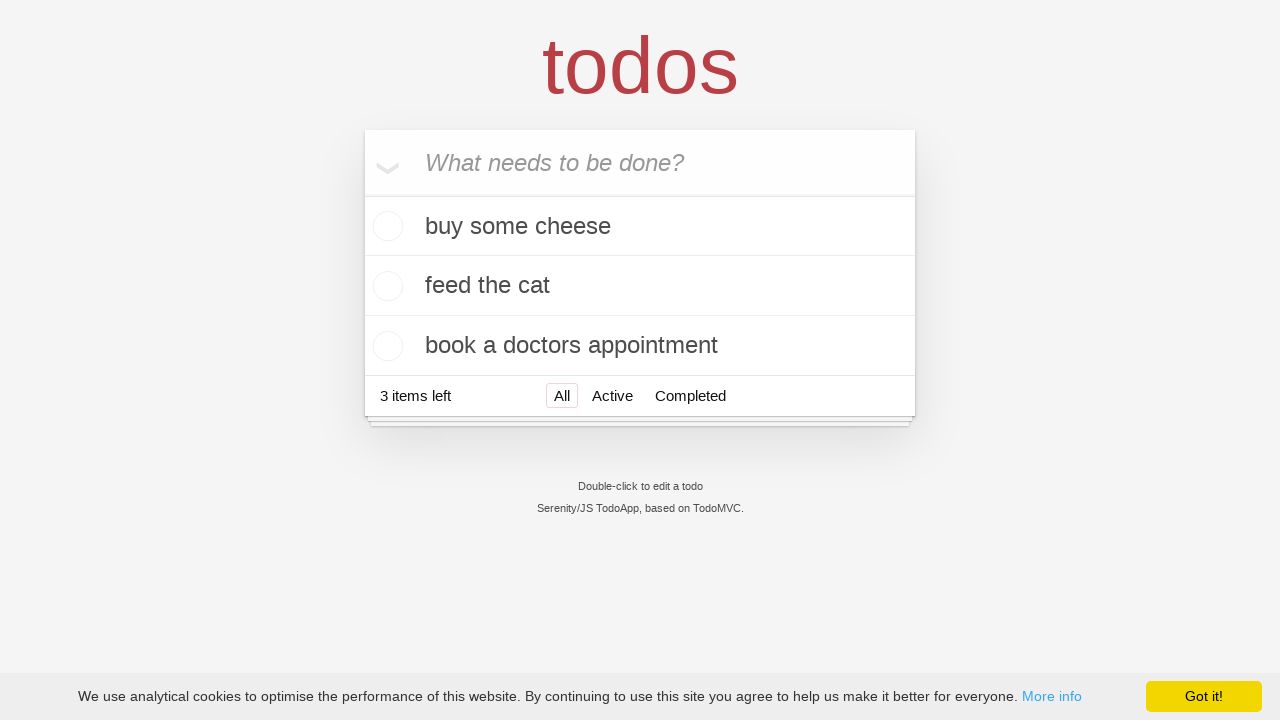

Counter displays '3 items left' confirming all three items were added
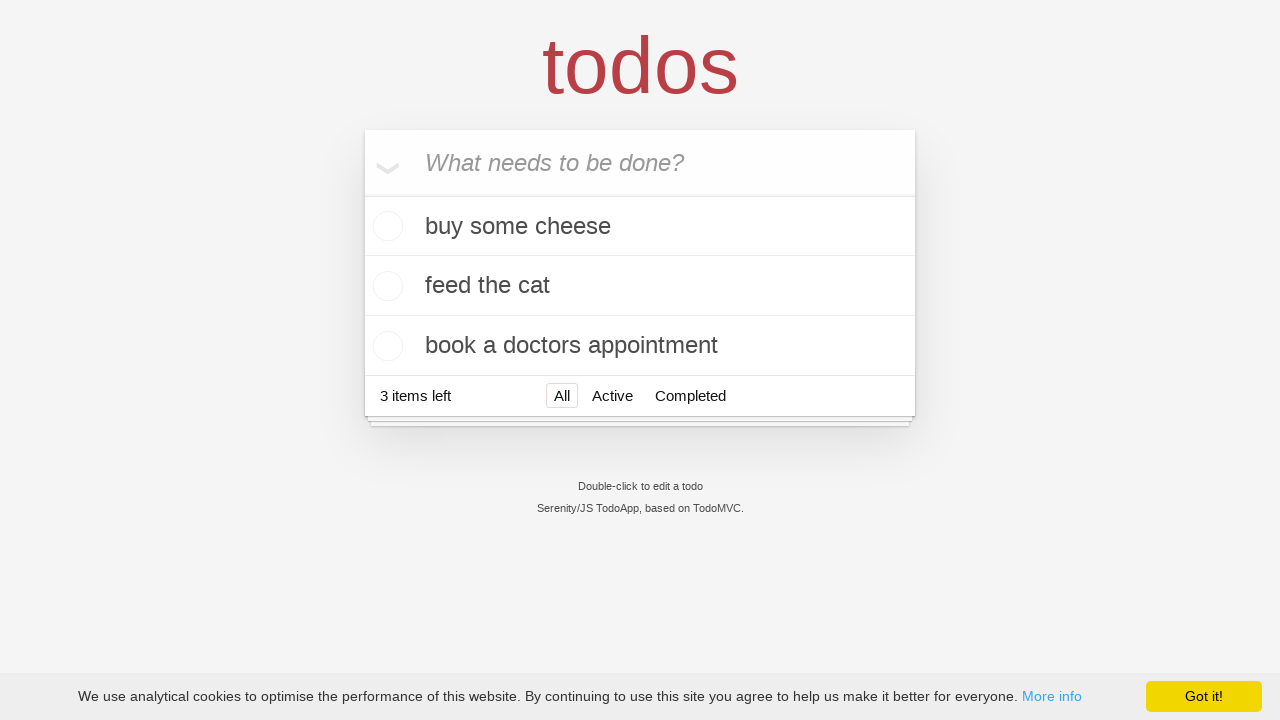

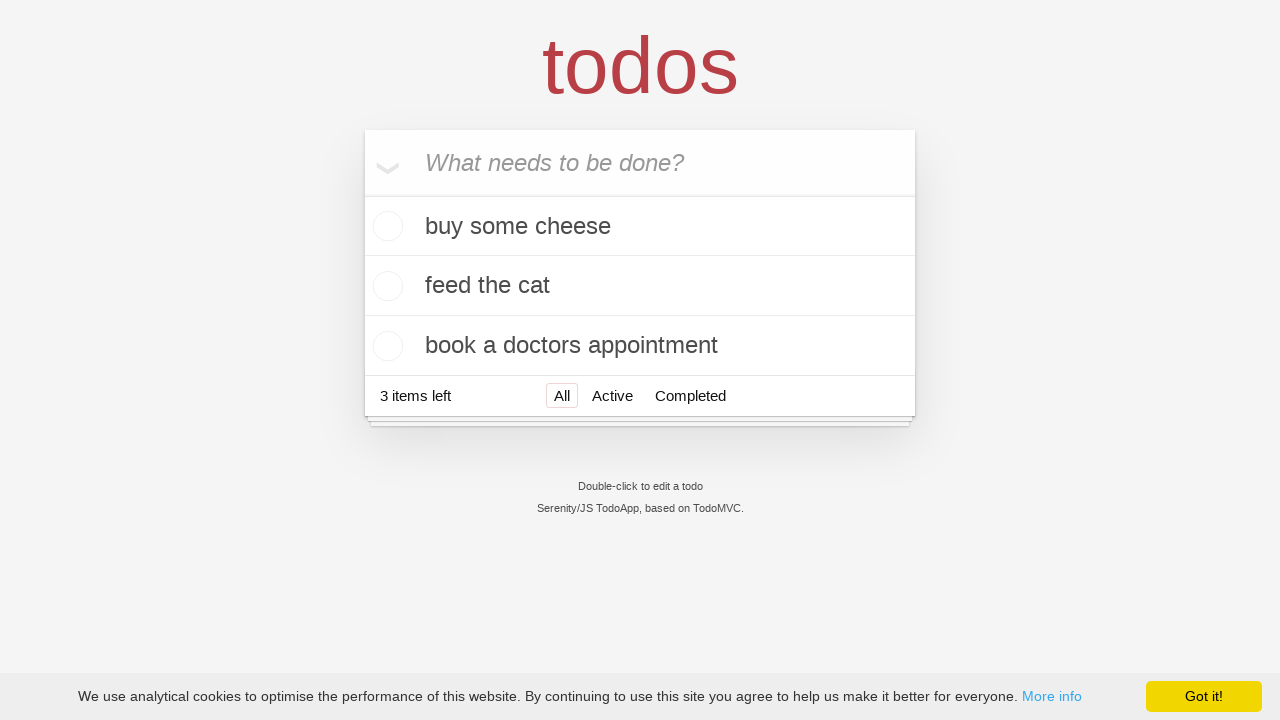